Tests email sending functionality by clicking the send email button and waiting for success confirmation

Starting URL: https://paulocoliveira.github.io/mypages/waits/index.html

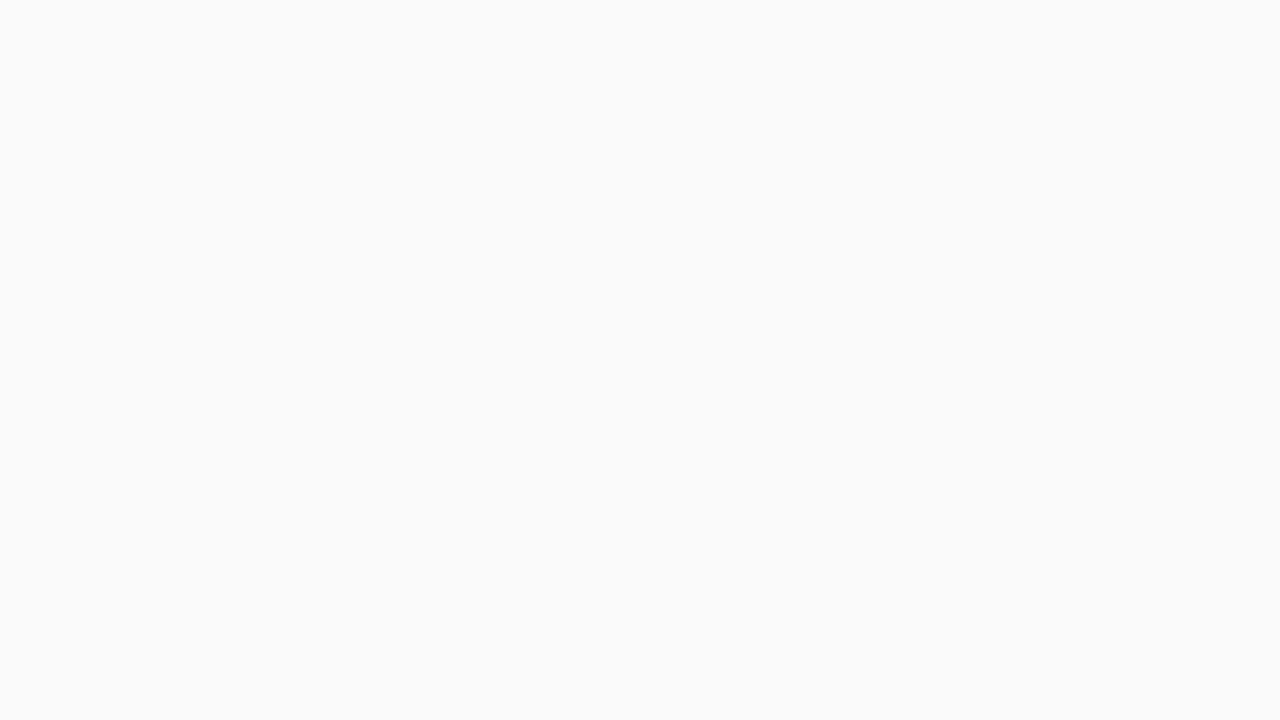

Navigated to email sending test page
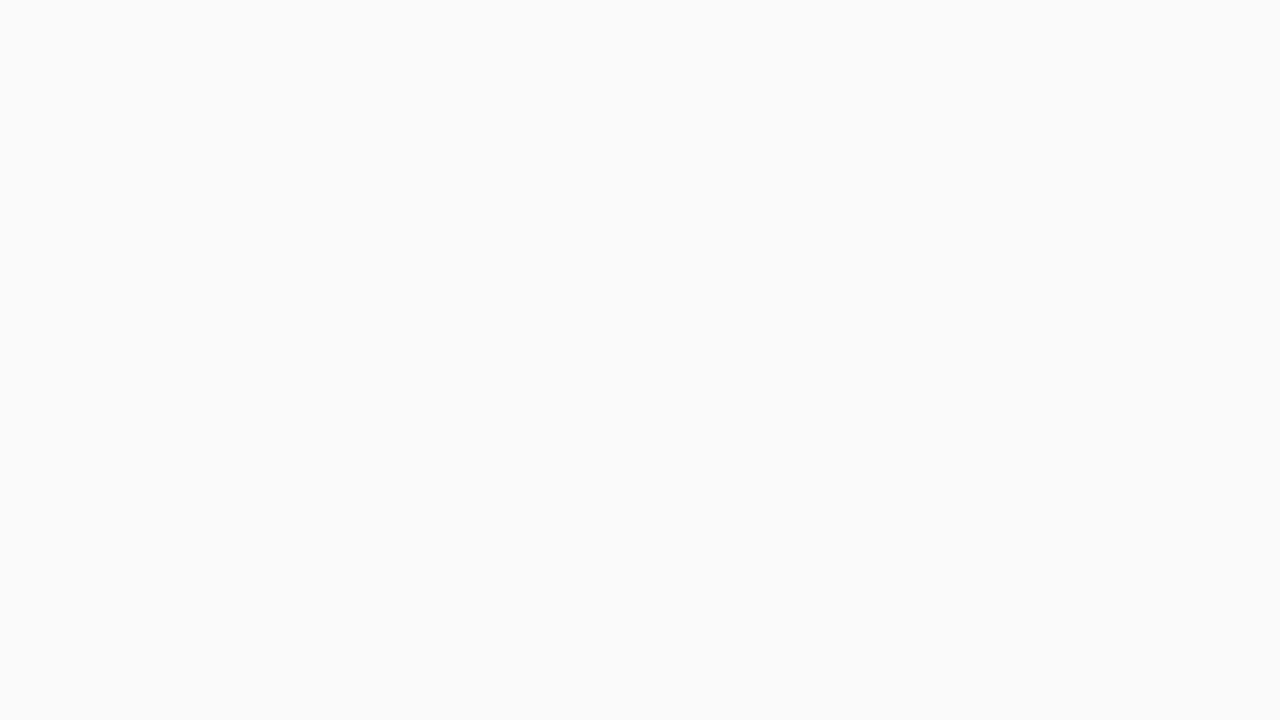

Send Email button became visible
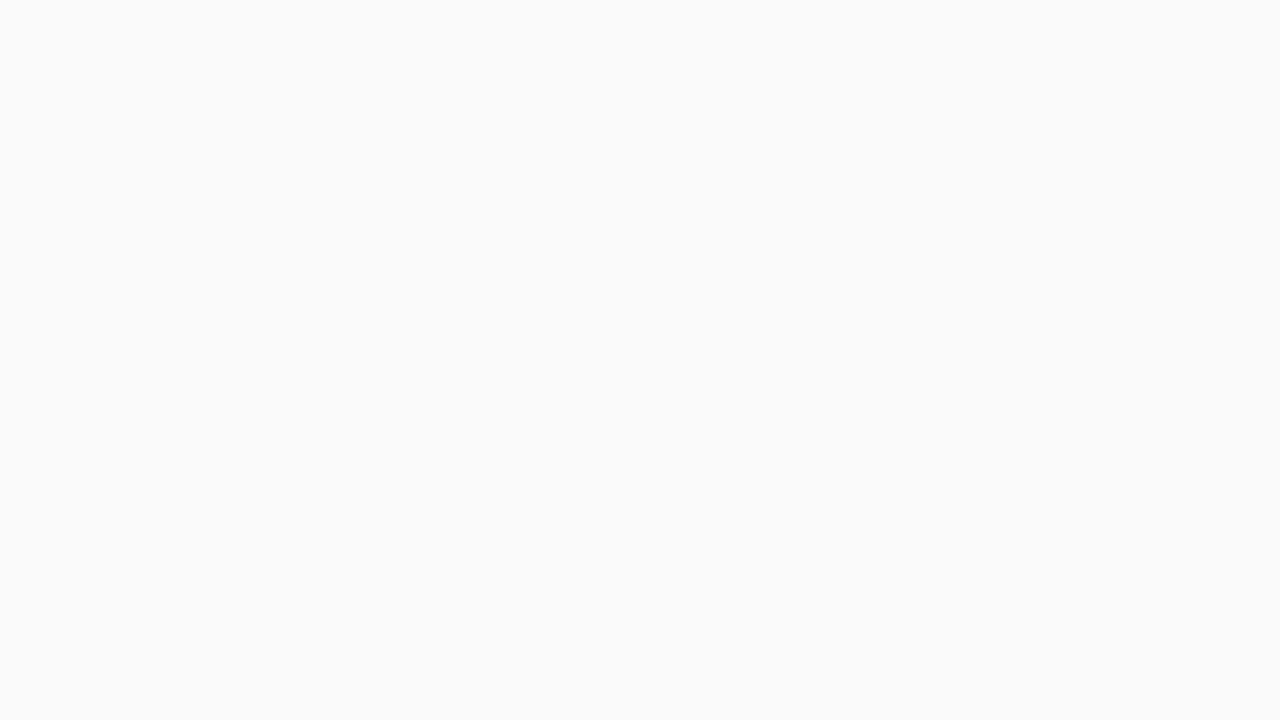

Clicked the Send Email button at (417, 383) on xpath=//button[contains(text(), 'Enviar Email')]
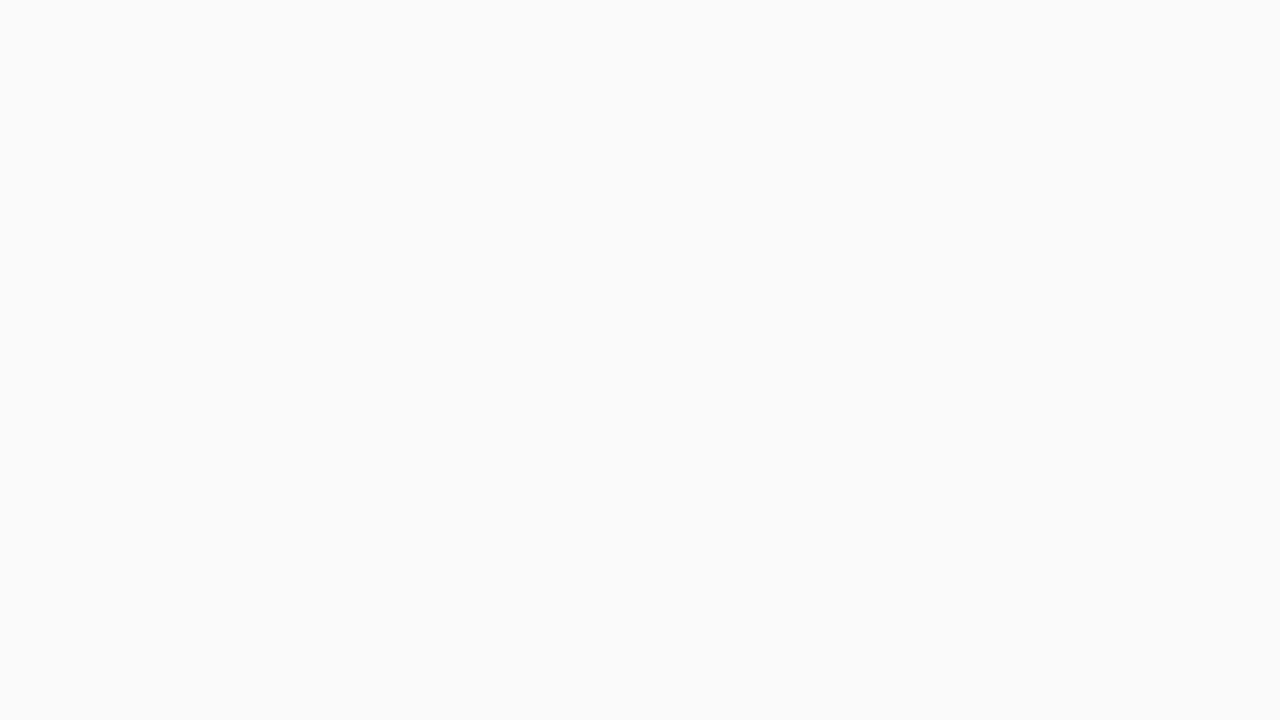

Email success status message appeared
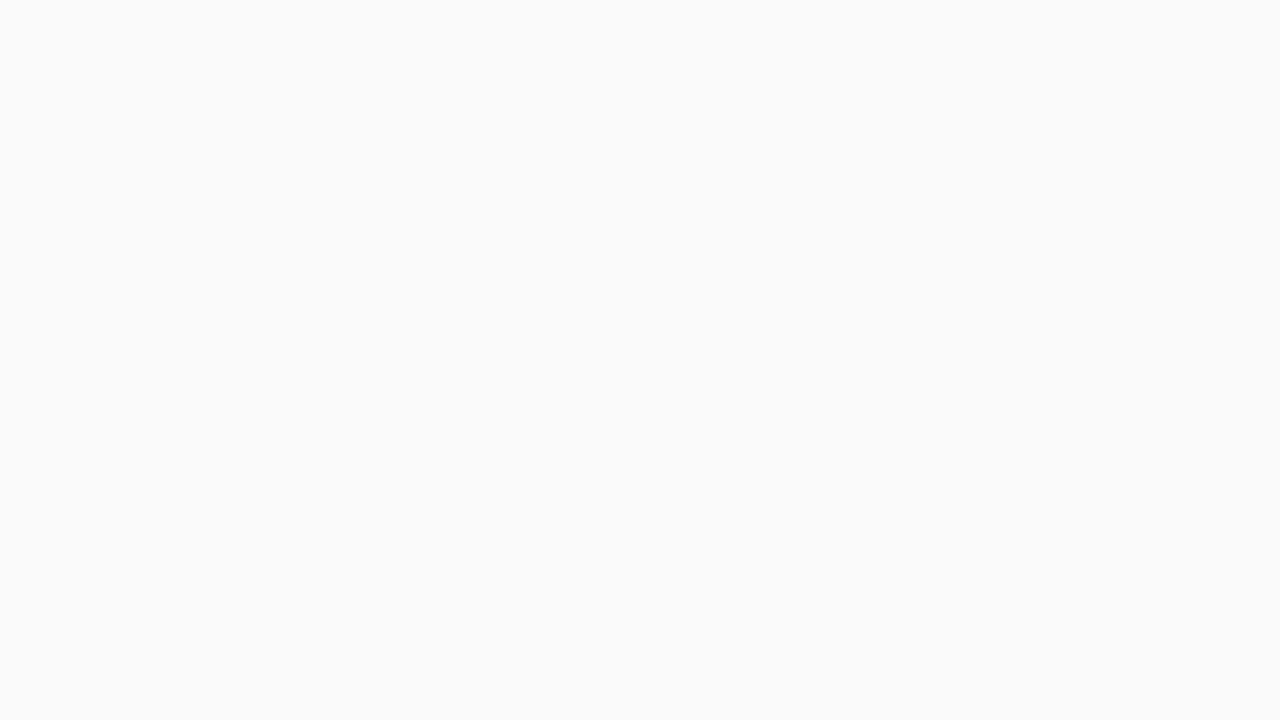

Page title changed to include success message
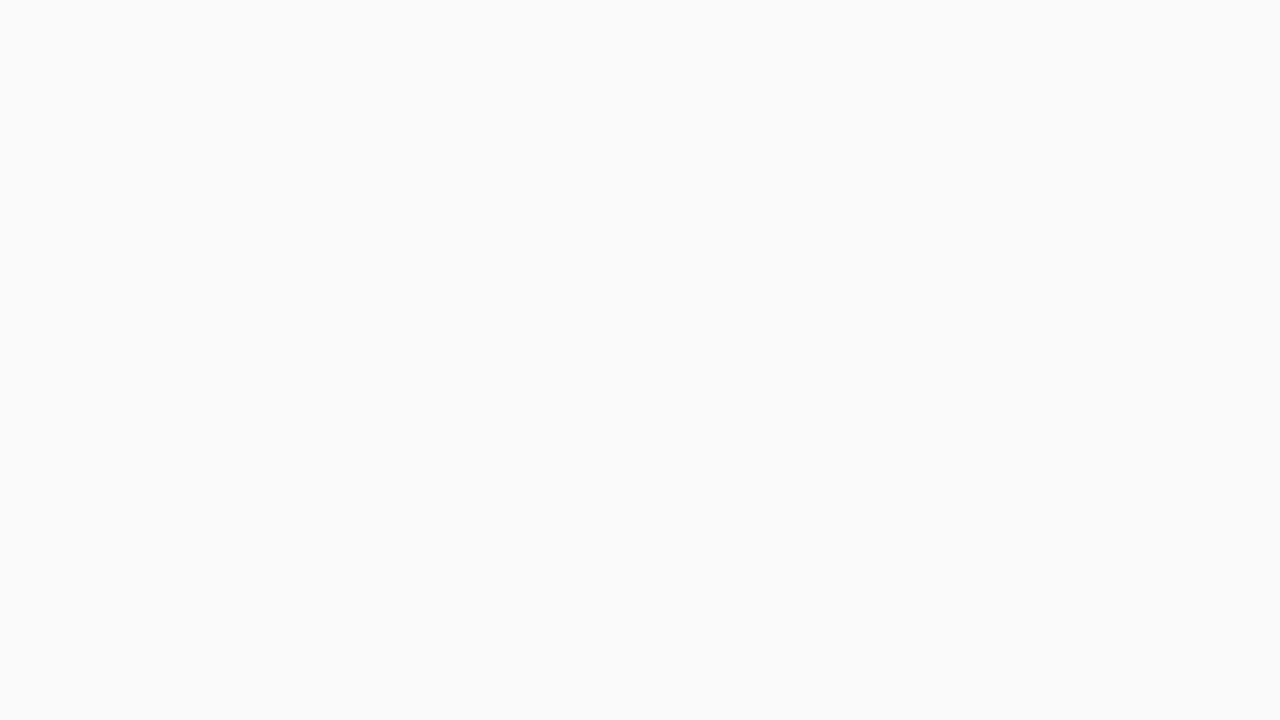

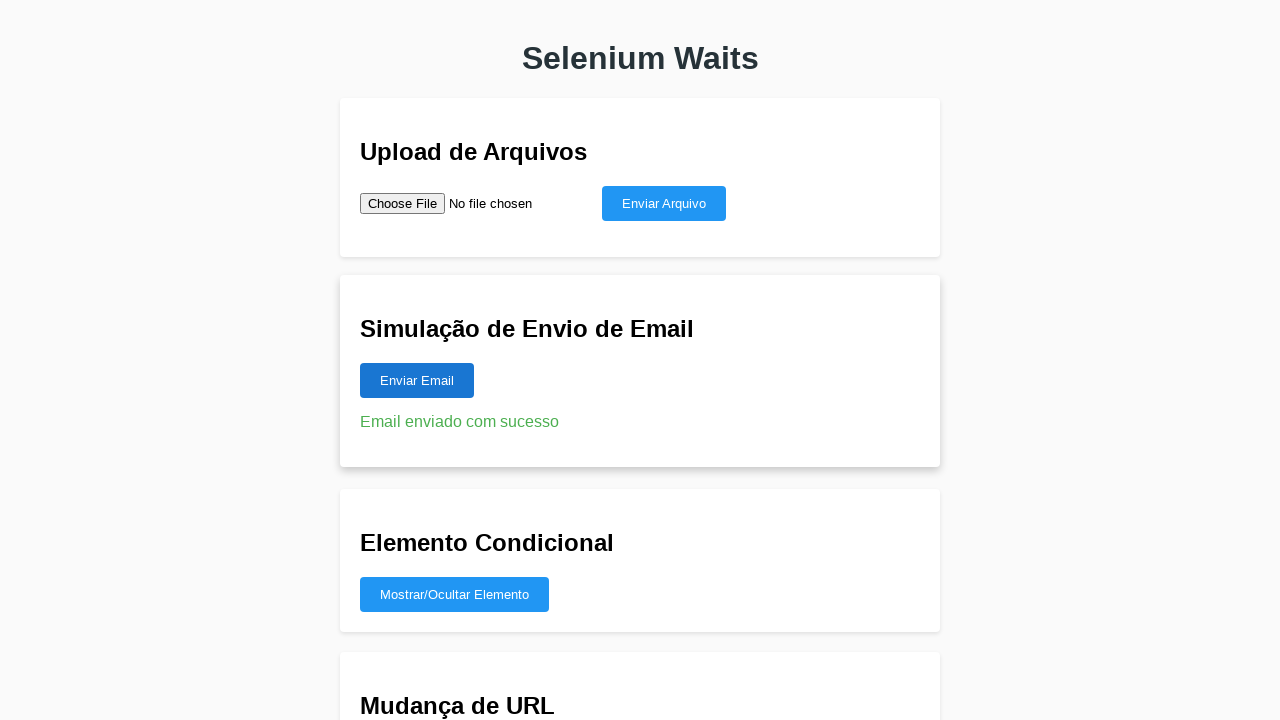